Tests navigation to Buy page by clicking the Buy link

Starting URL: http://www.autodesk.com

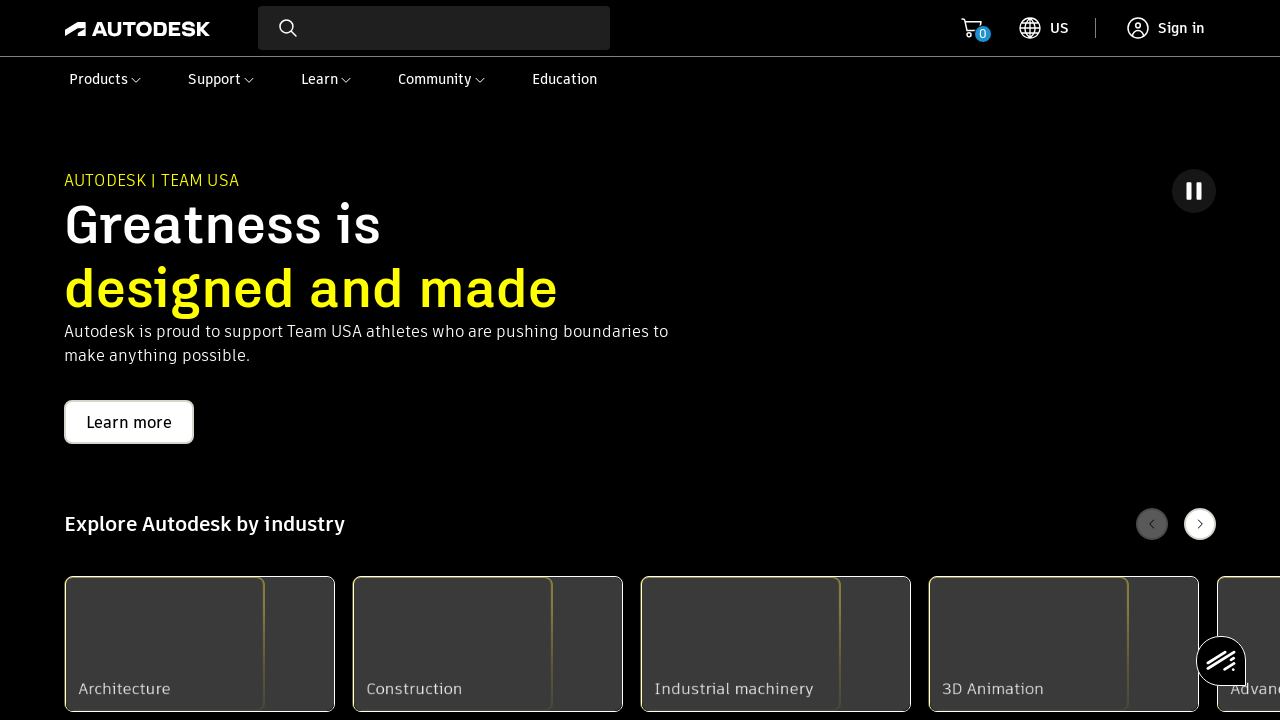

Clicked Buy link to navigate to Buy page at (260, 361) on a:has-text('Buy')
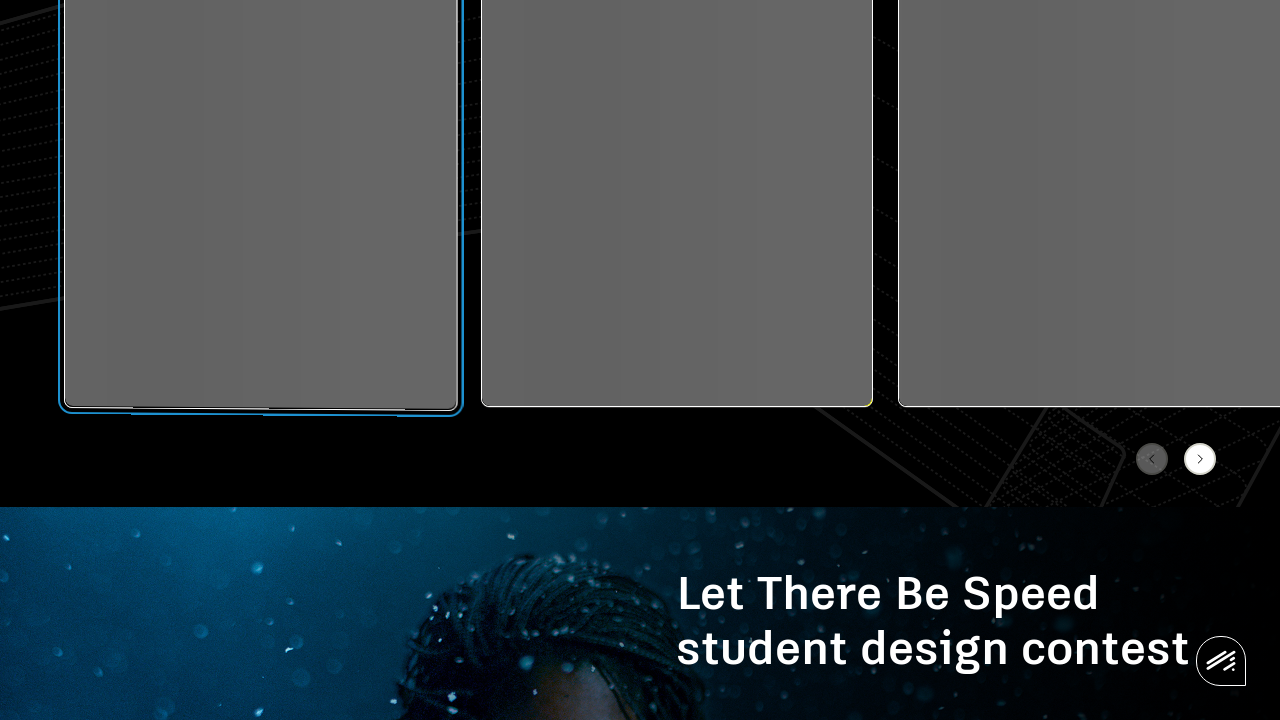

Buy page loaded successfully (networkidle state reached)
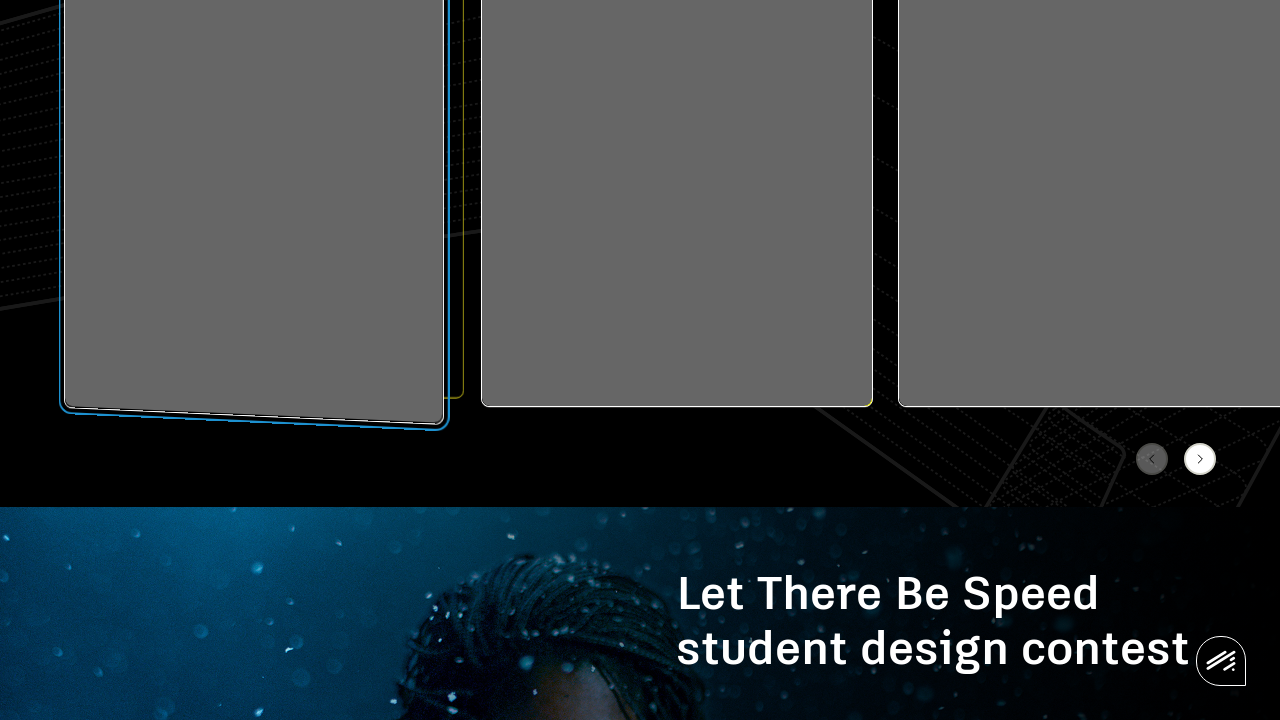

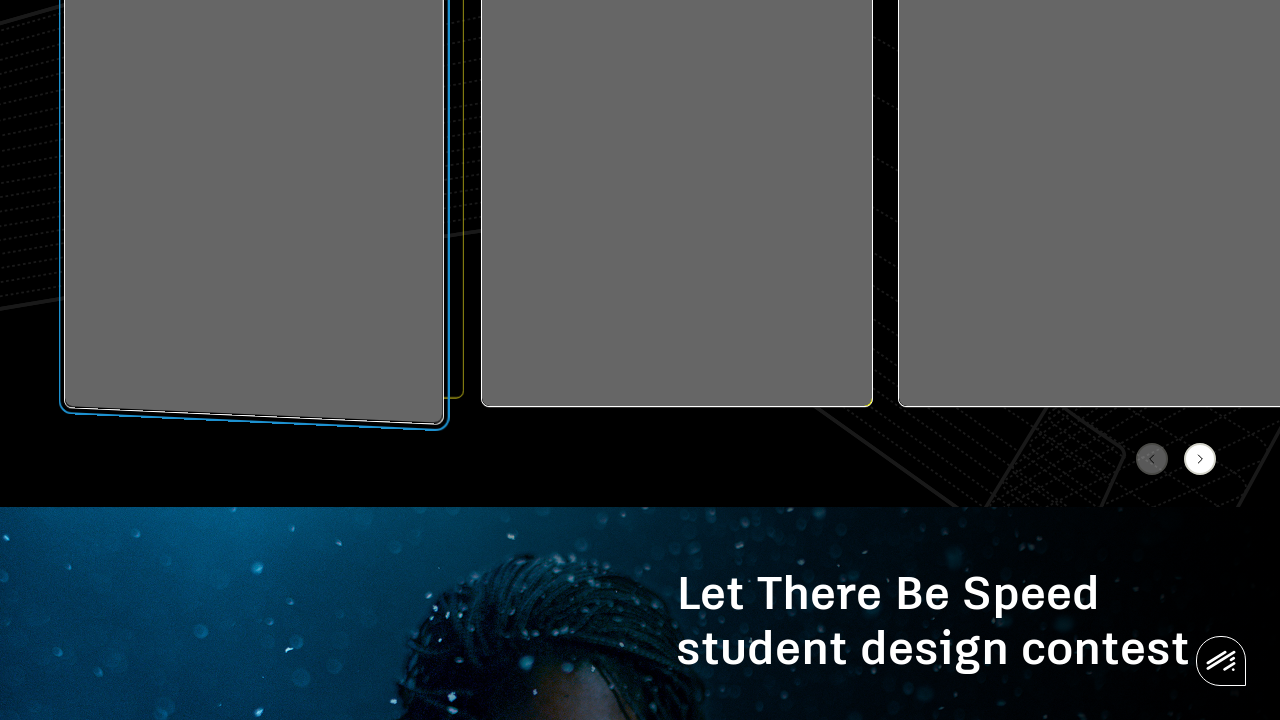